Navigates to JustDial website and captures a screenshot of the page

Starting URL: https://www.justdial.com/

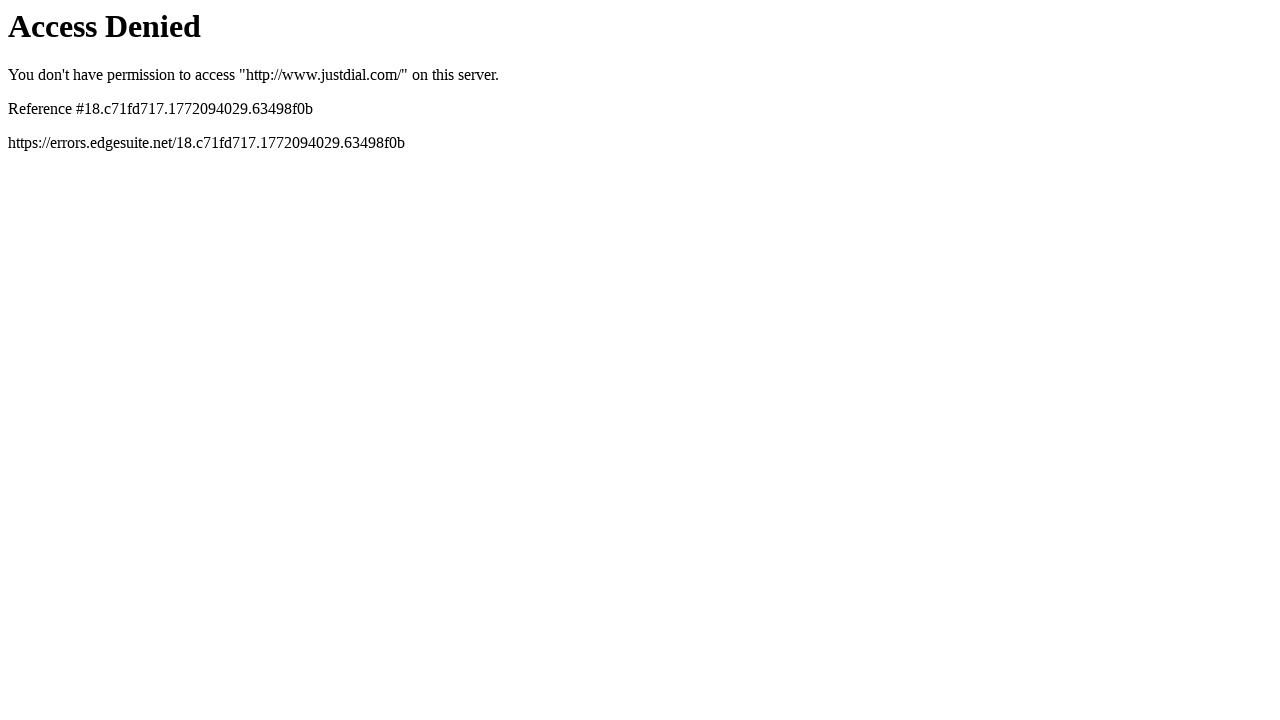

Navigated to JustDial website
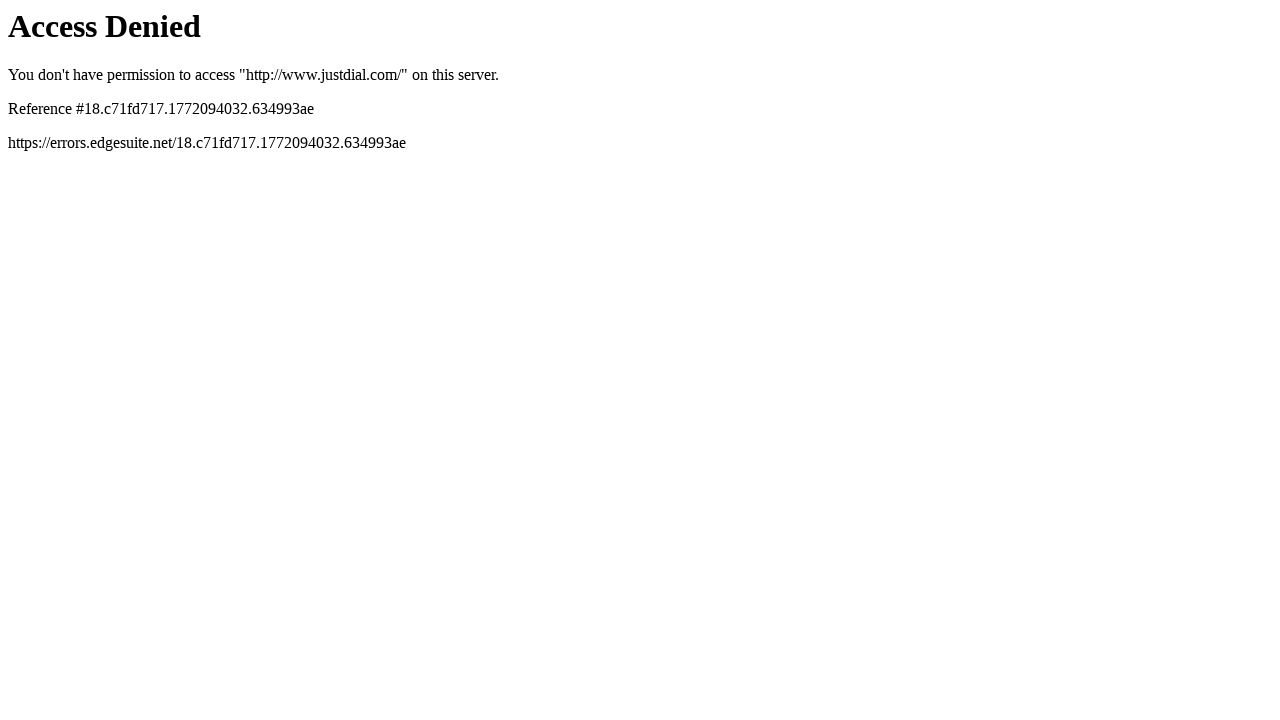

Captured screenshot of JustDial homepage
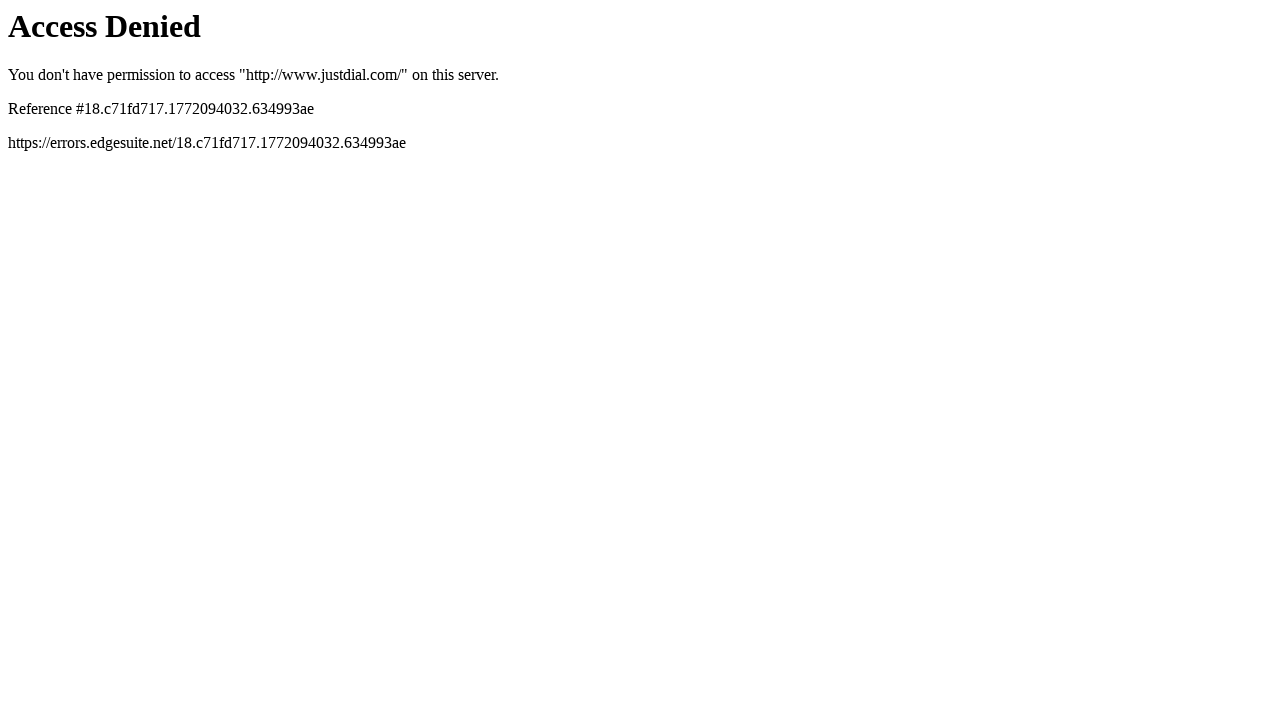

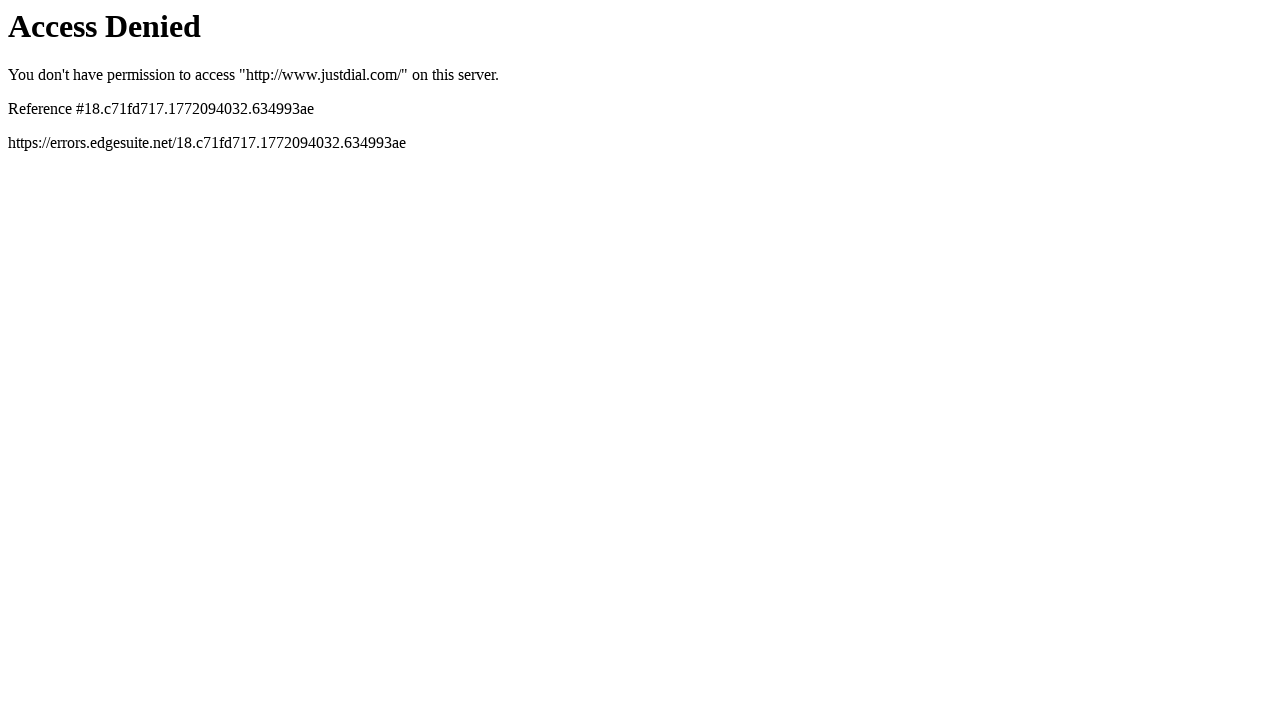